Tests checkbox enabled state by checking if option3 checkbox is enabled and clicking it if it is enabled but not selected.

Starting URL: https://rahulshettyacademy.com/AutomationPractice/

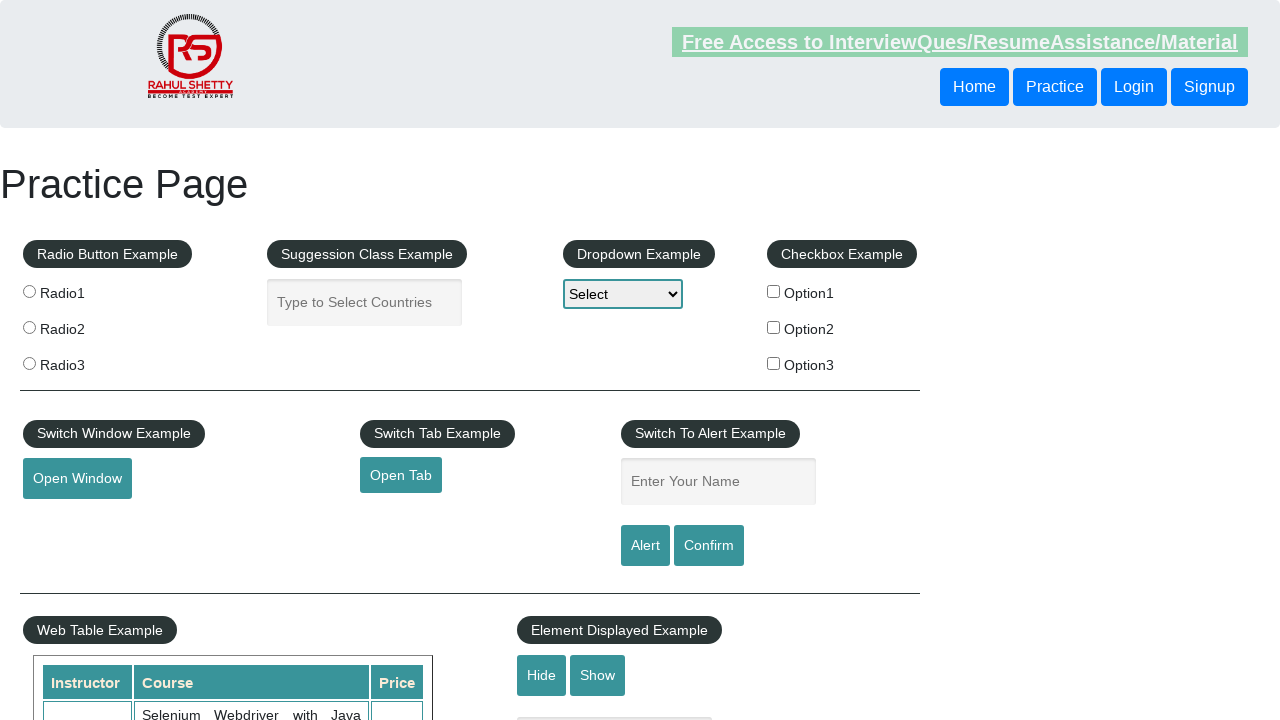

Located the option3 checkbox element
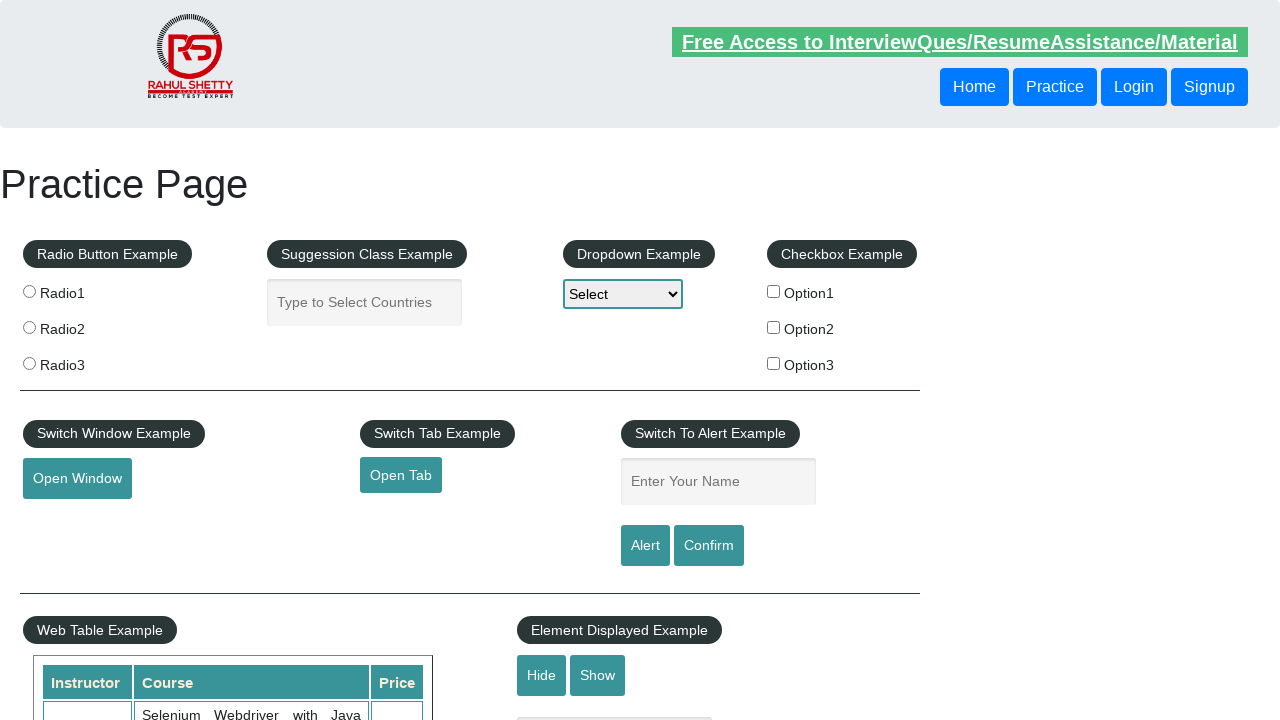

Verified that option3 checkbox is enabled
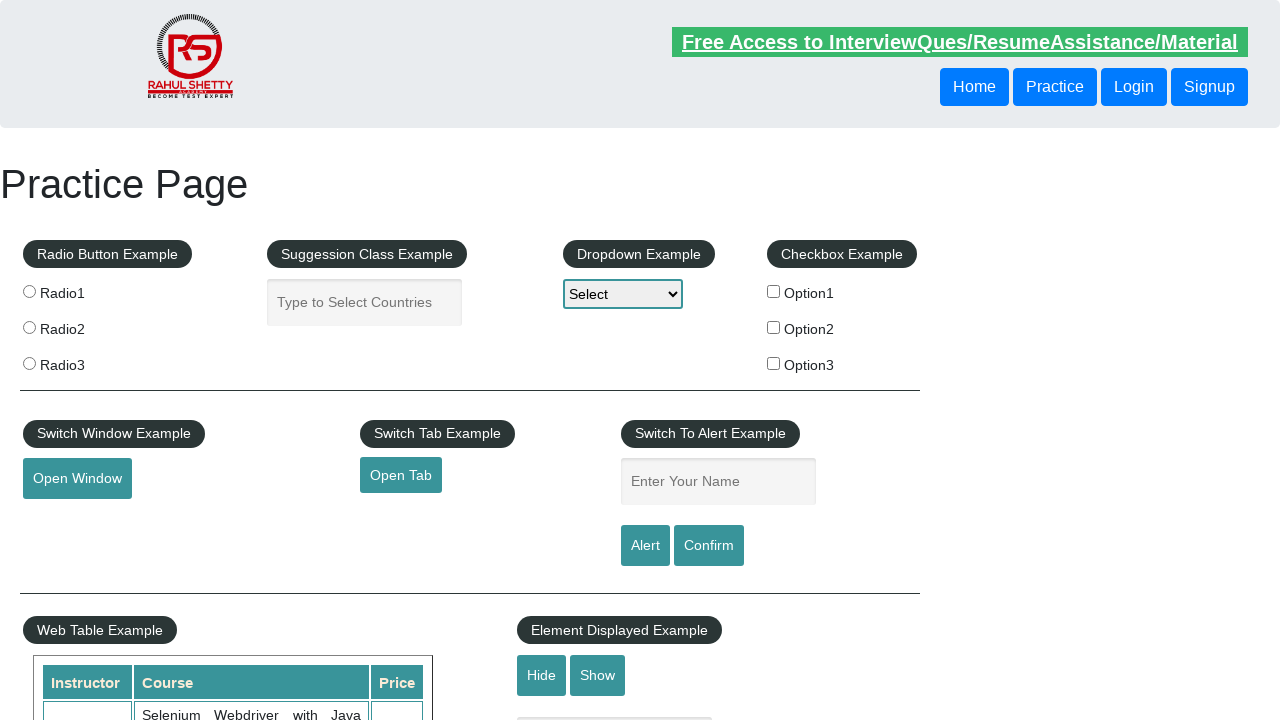

Clicked the option3 checkbox at (774, 363) on input[value='option3']
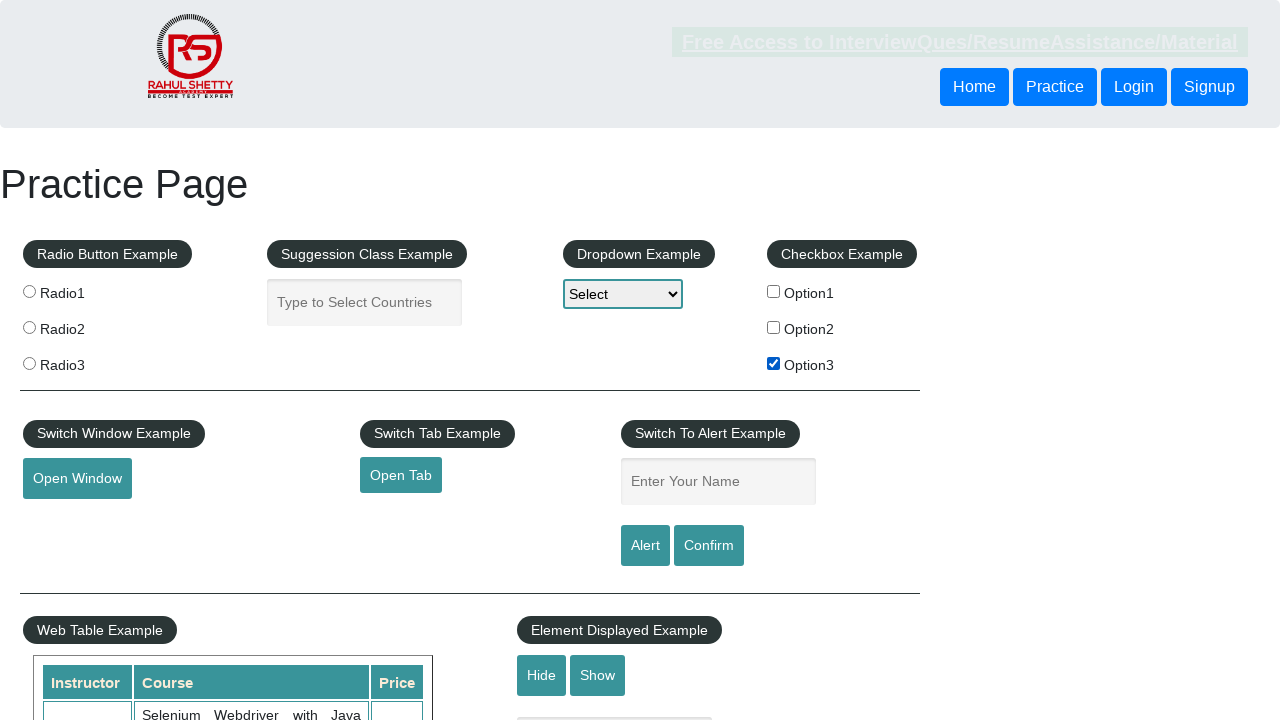

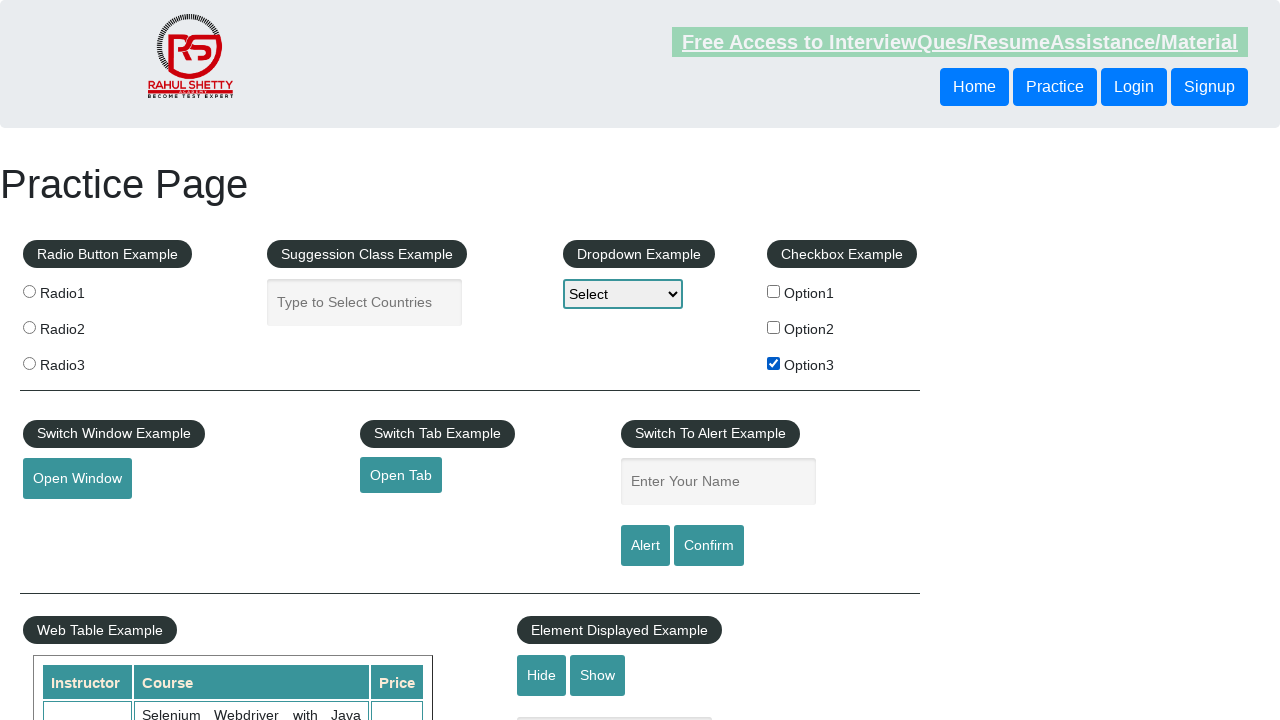